Navigates to an Angular demo application and clicks on the library navigation button to access the library section.

Starting URL: https://rahulshettyacademy.com/angularAppdemo

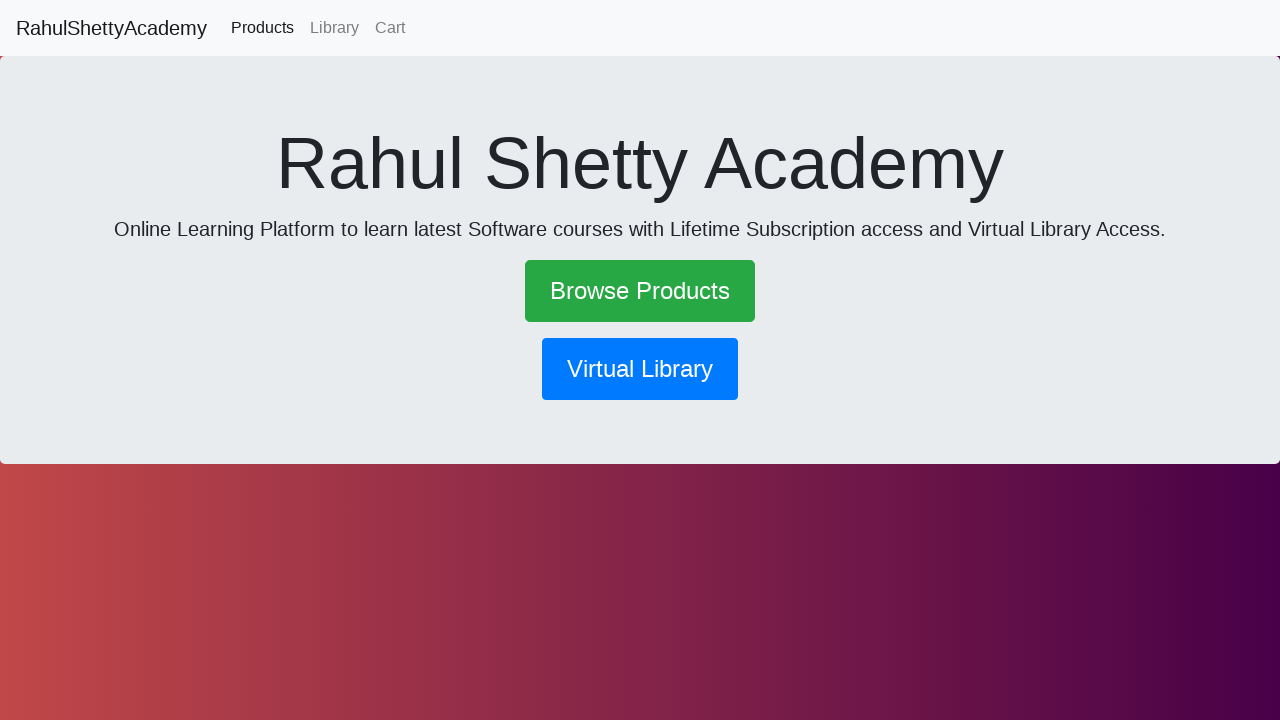

Waited for page to load (networkidle)
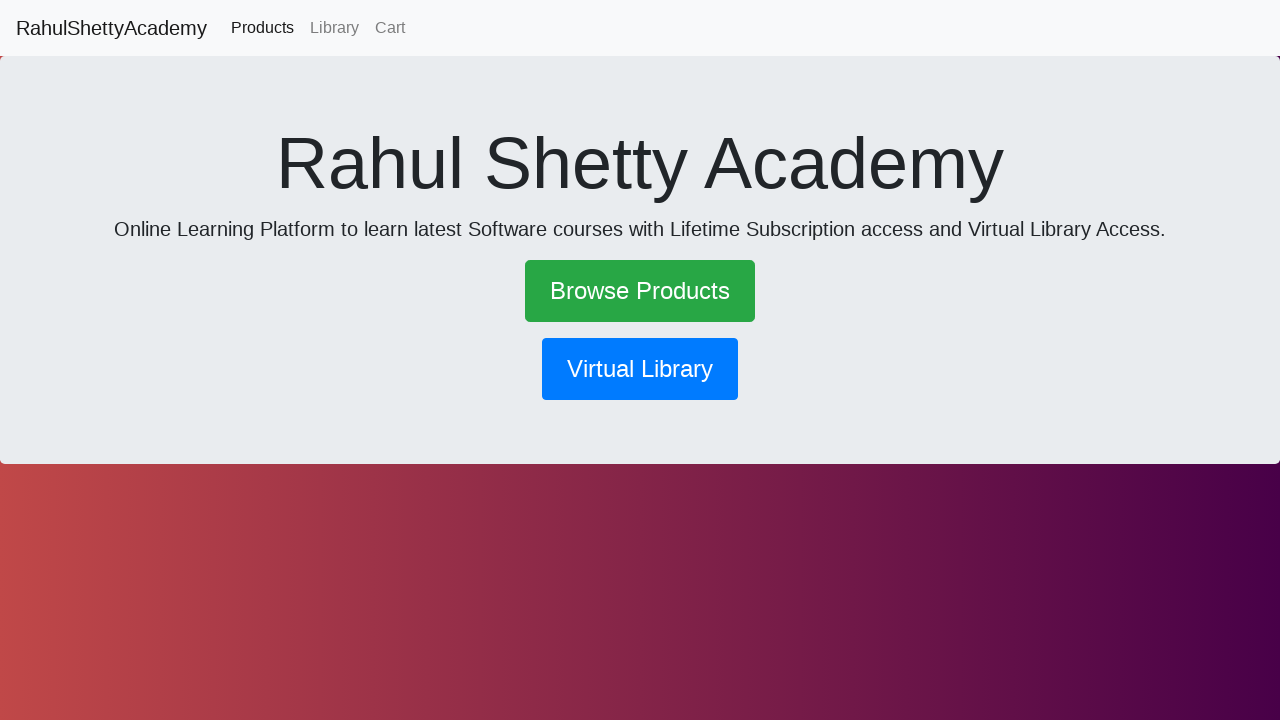

Clicked on library navigation button at (640, 369) on button[routerlink*='library']
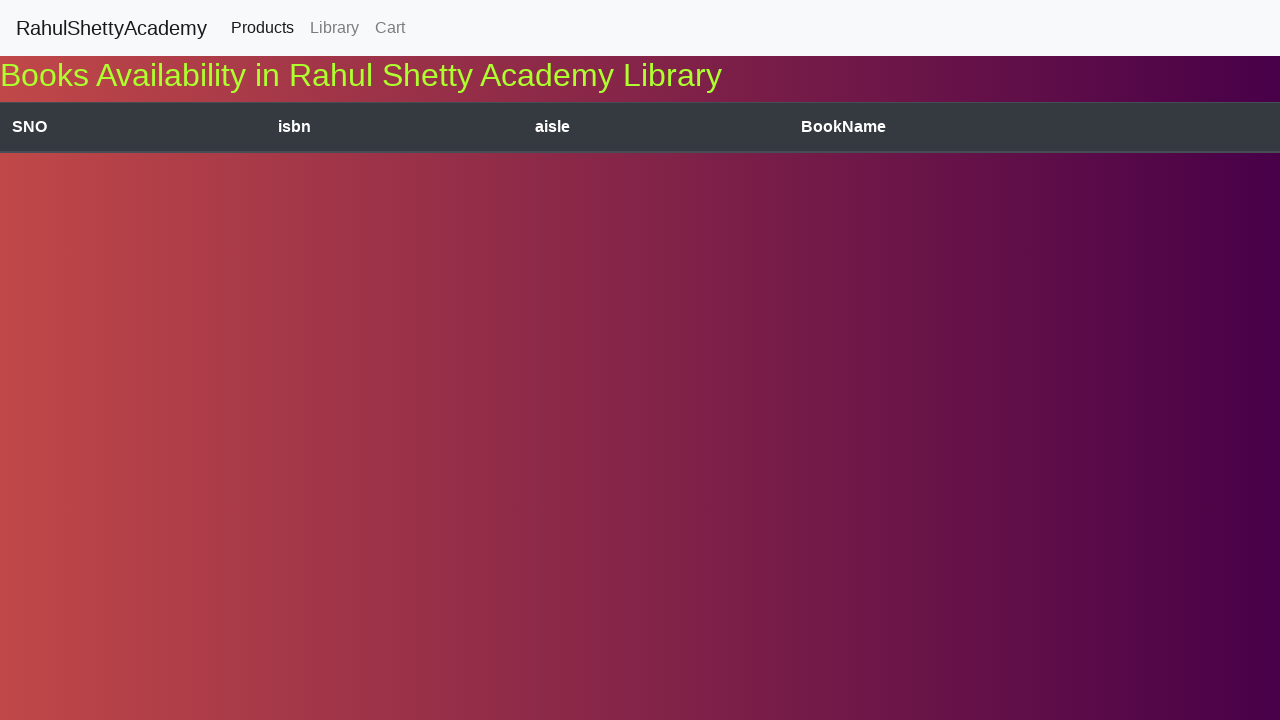

Waited for library page to load (networkidle)
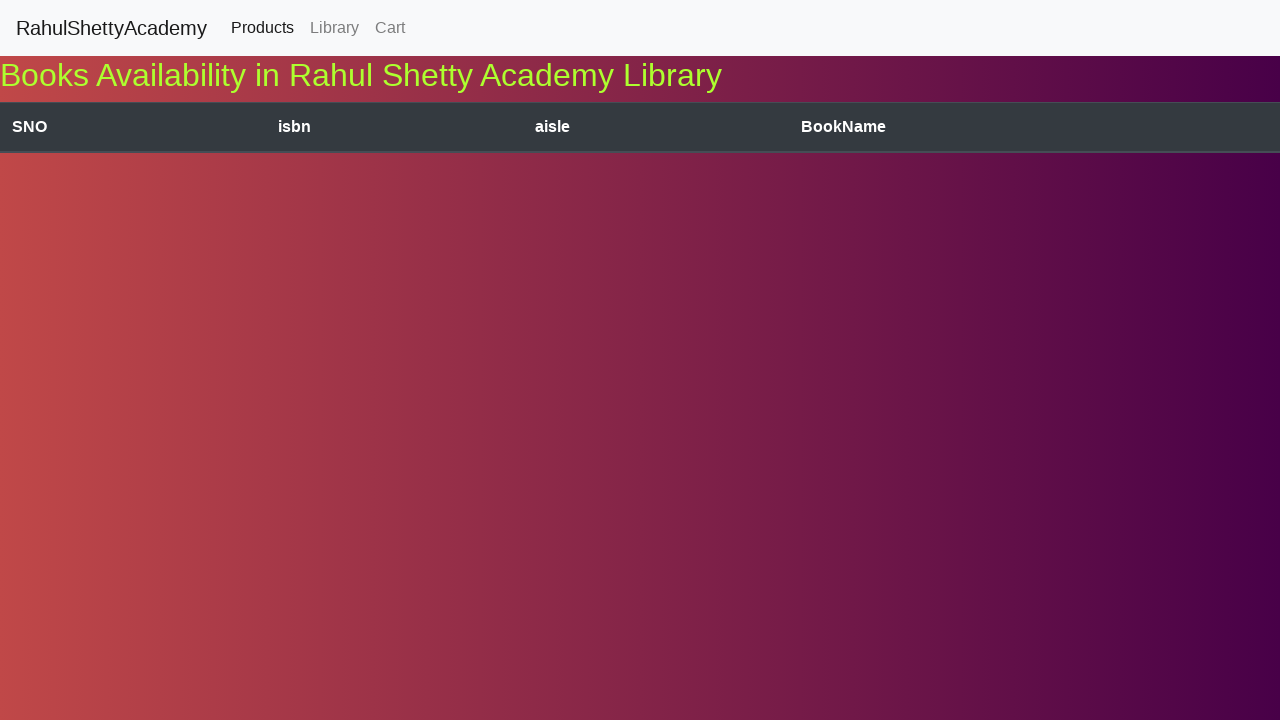

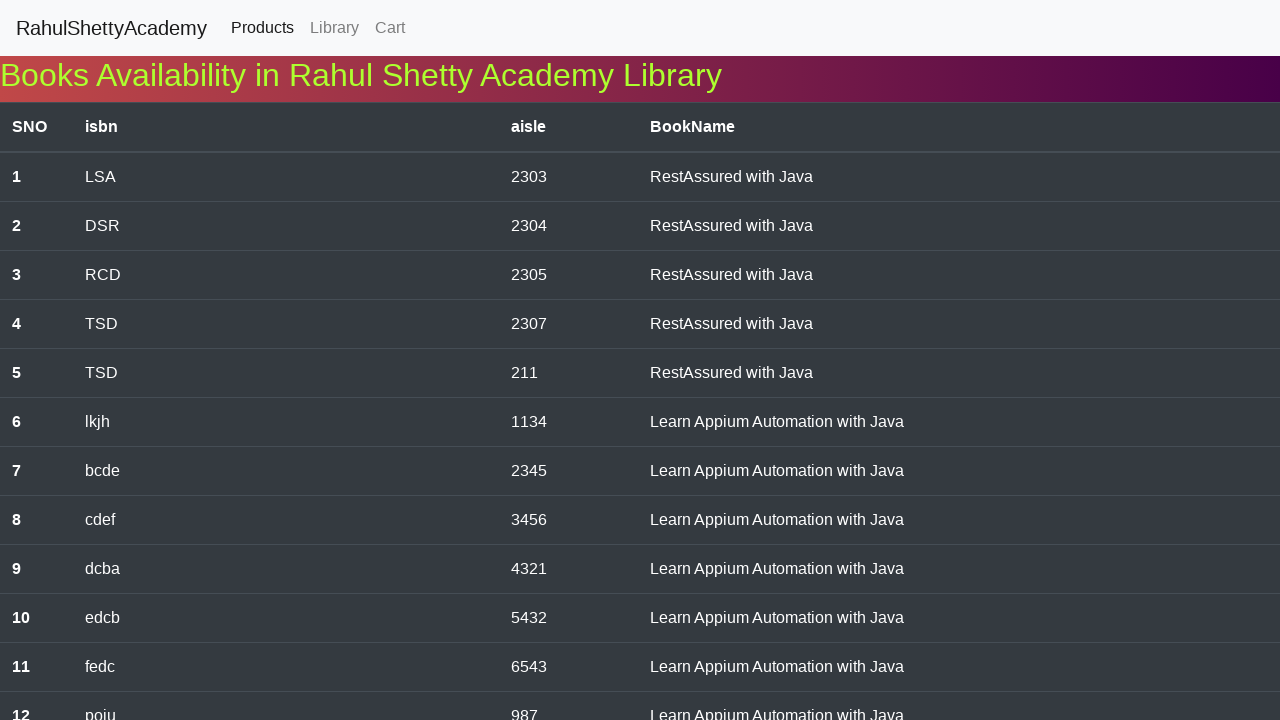